Clicks on the Contact Us link in the Tide website footer or navigation

Starting URL: https://tide.com/en-us

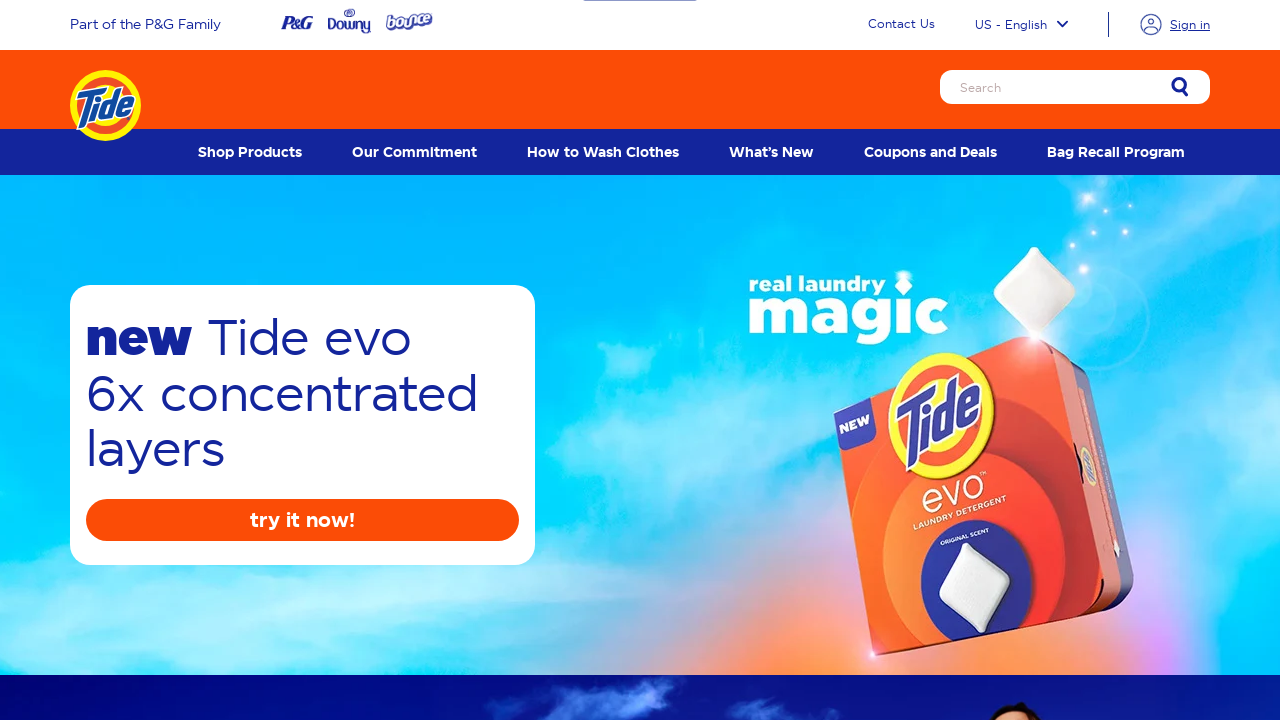

Navigated to Tide website homepage
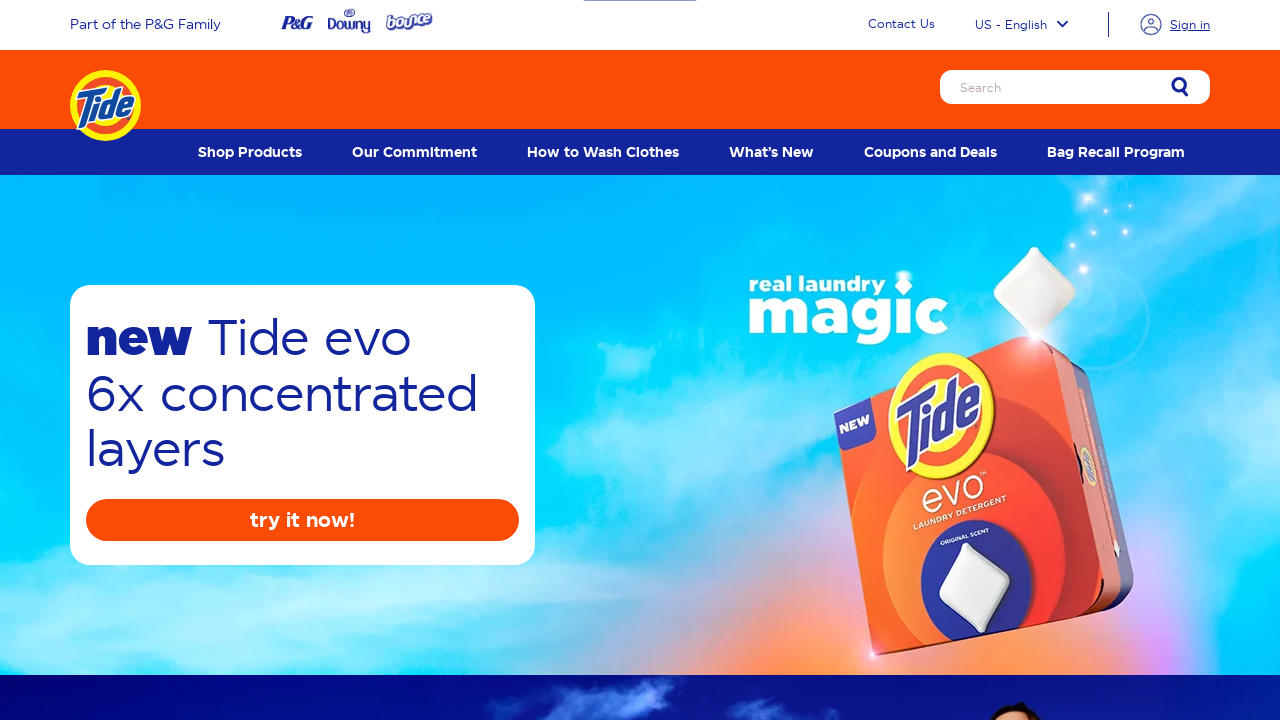

Clicked on Contact Us link in footer or navigation at (902, 25) on a:has-text('Contact Us')
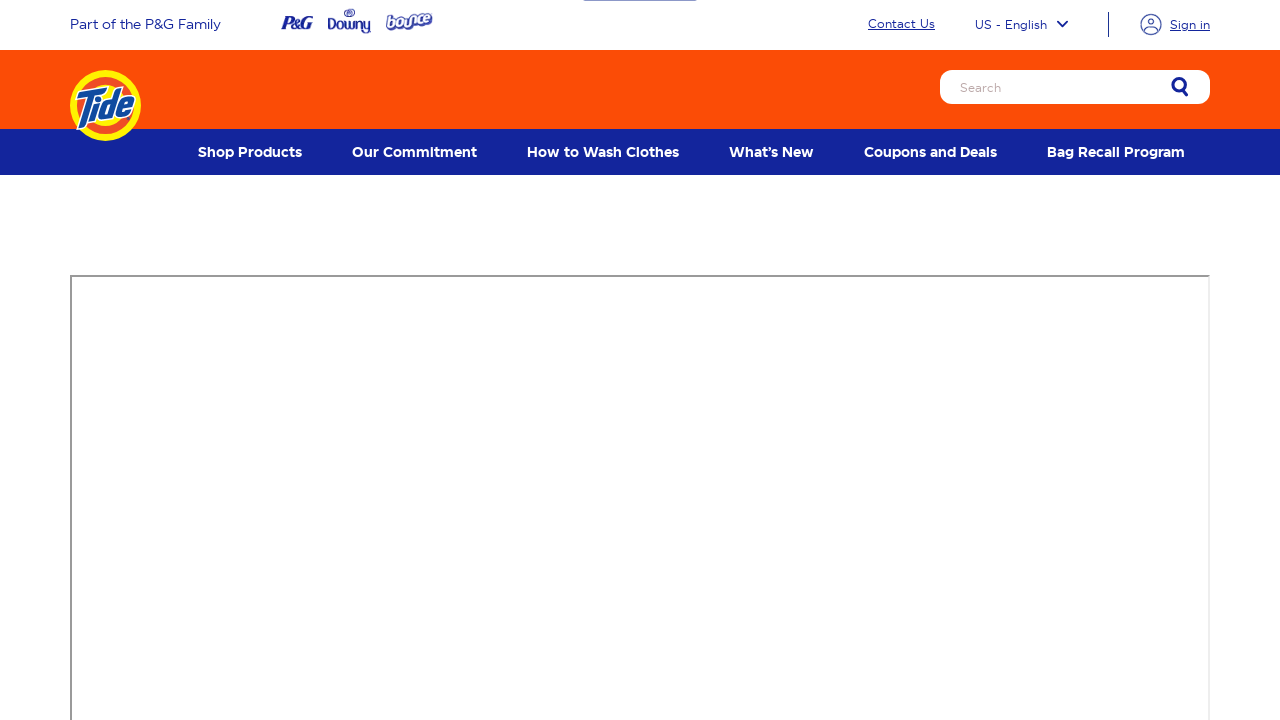

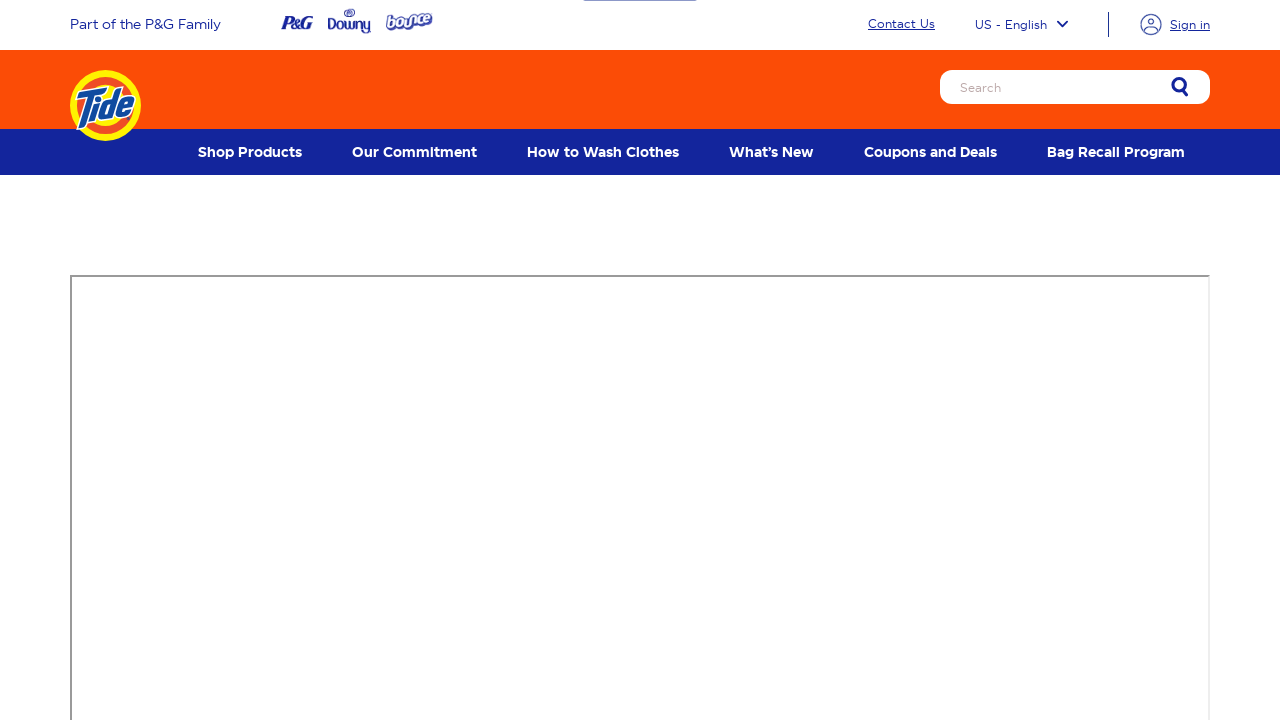